Navigates to Microsoft India website and sets the browser window to fullscreen mode

Starting URL: https://www.microsoft.com/en-in

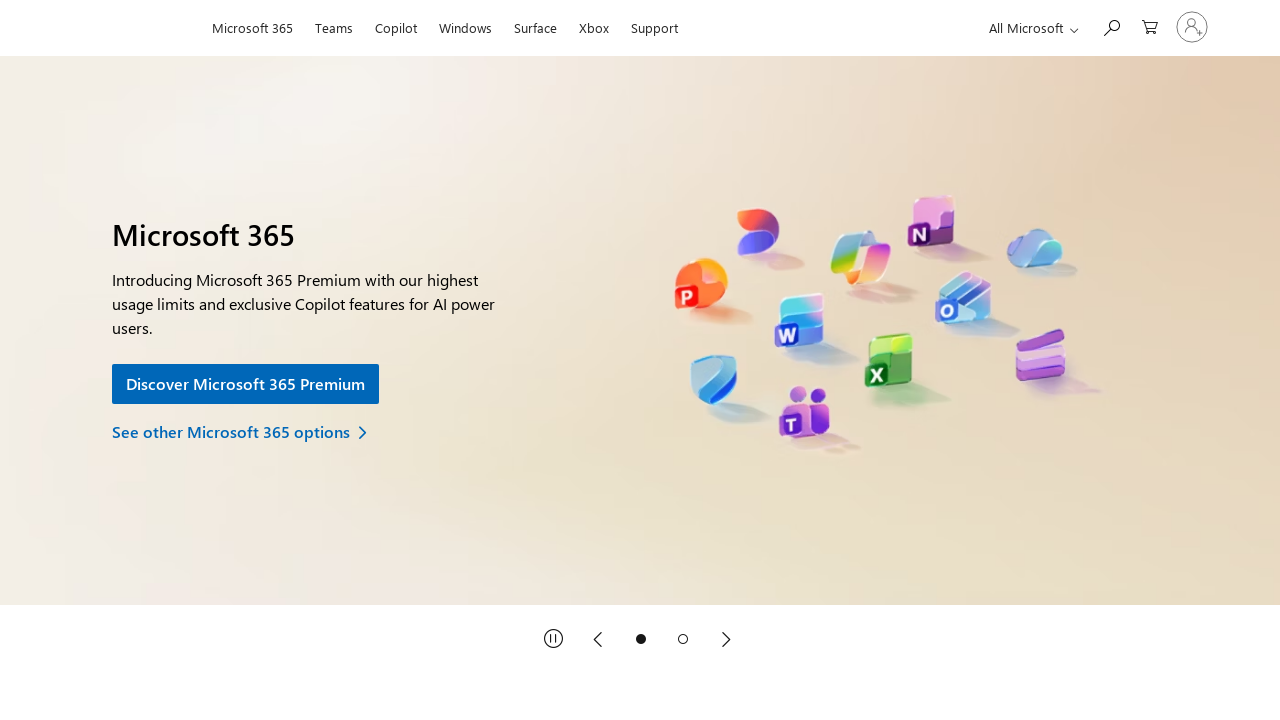

Waited for page to reach domcontentloaded state on Microsoft India website
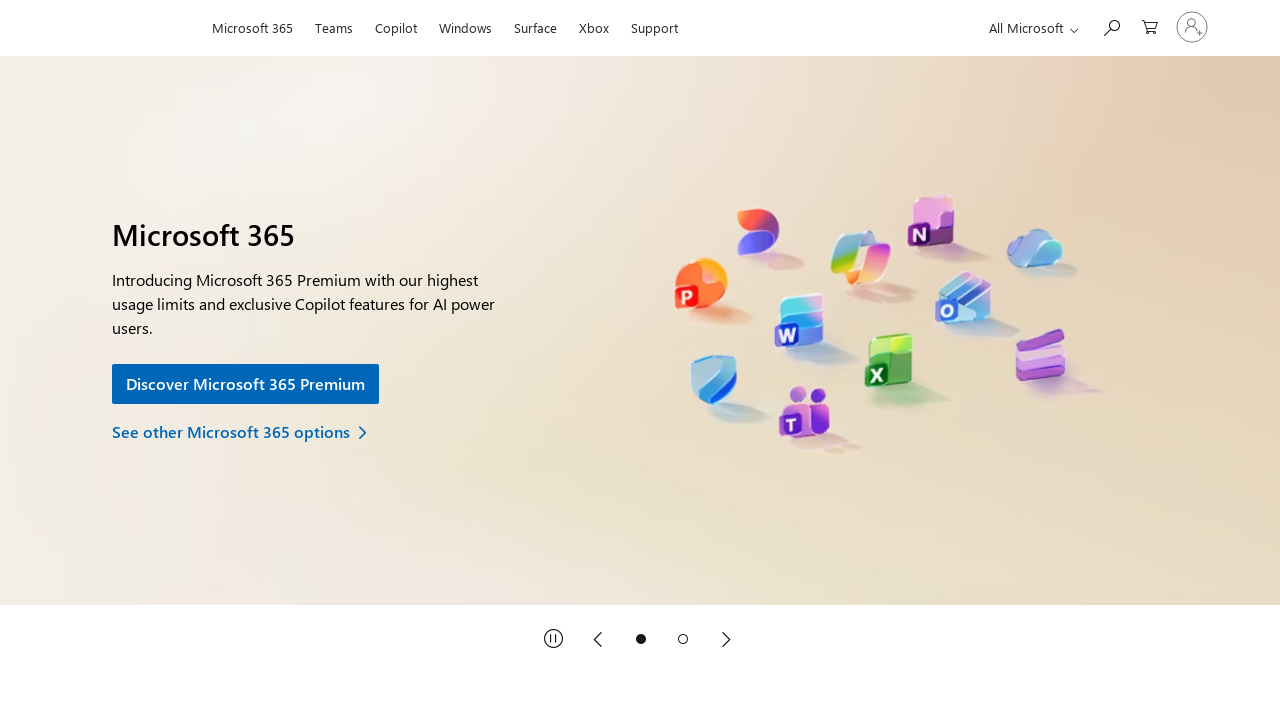

Set browser window to fullscreen mode
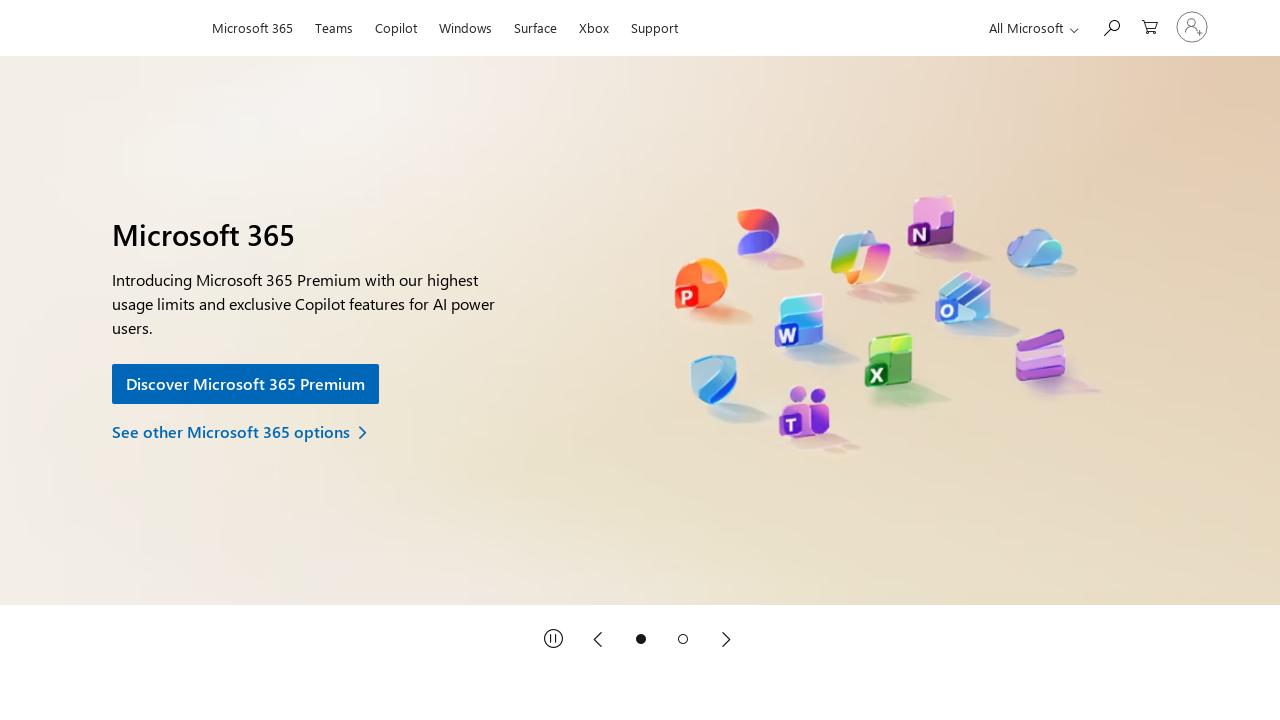

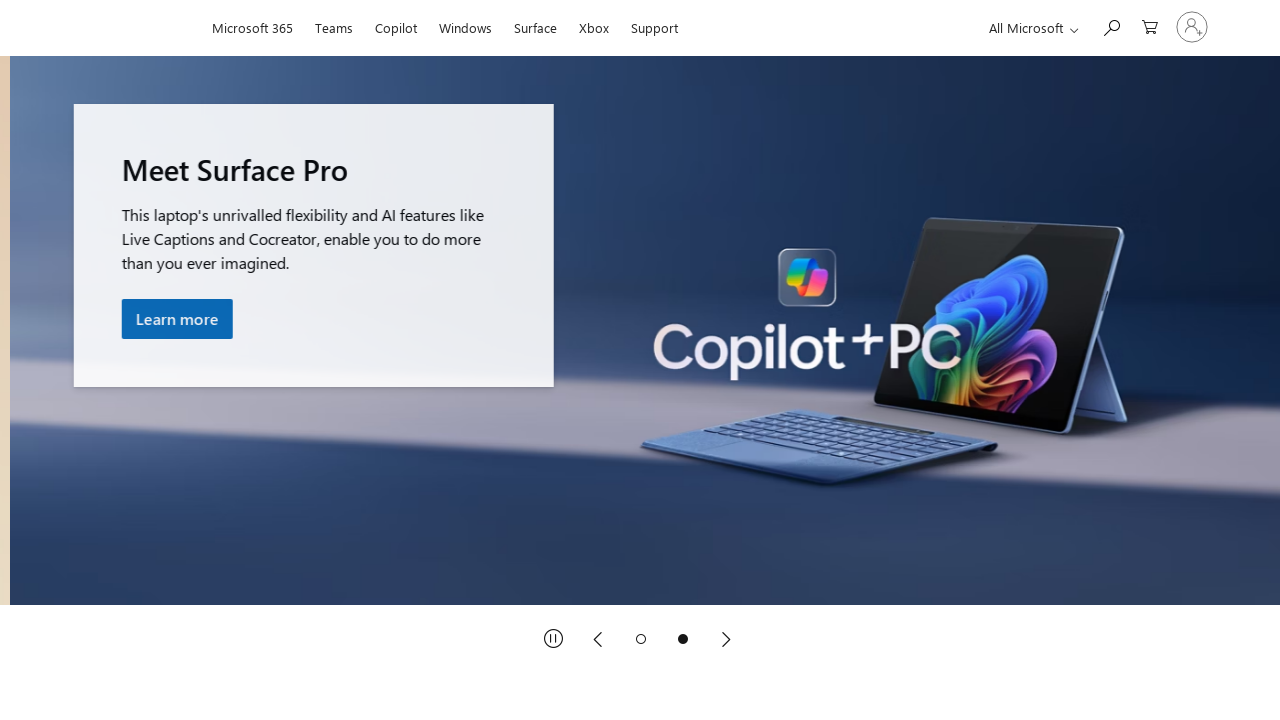